Tests the ToDo MVC application by navigating to the Backbone.js implementation, then adding a new ToDo item by typing text and pressing Enter.

Starting URL: https://todomvc.com

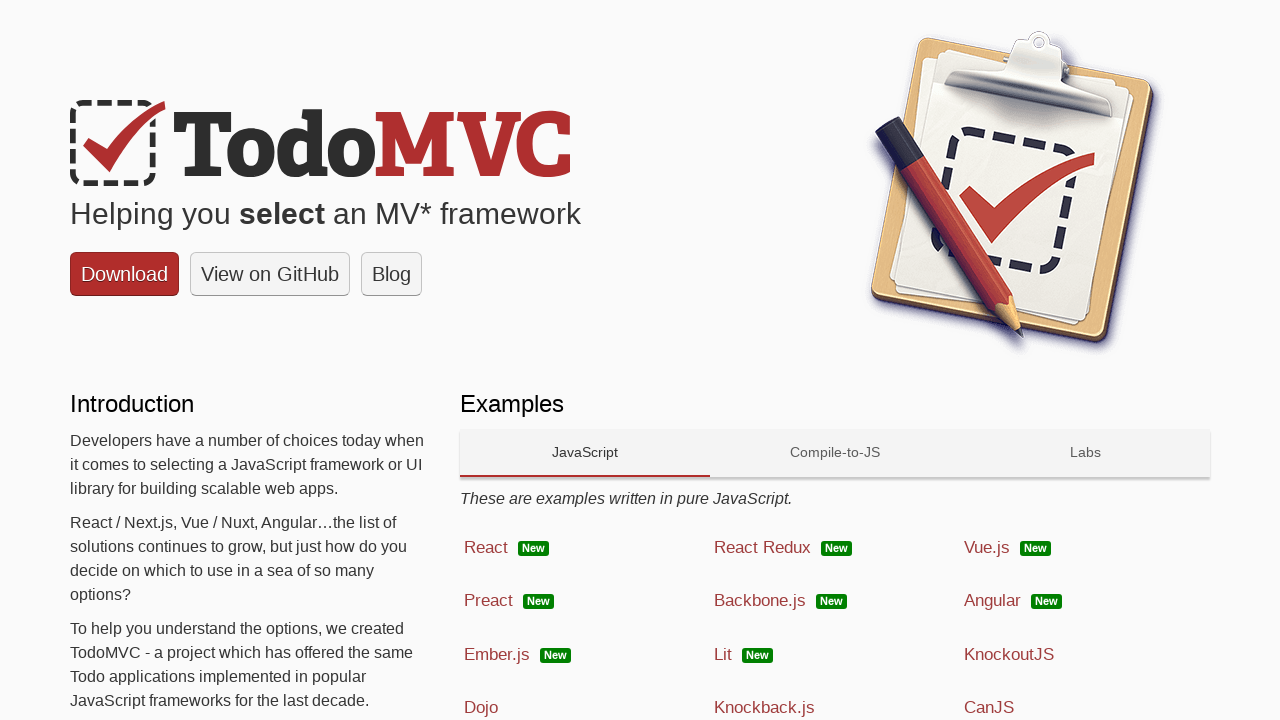

Clicked on Backbone.js technology link at (835, 601) on [data-source='http://backbonejs.org/']
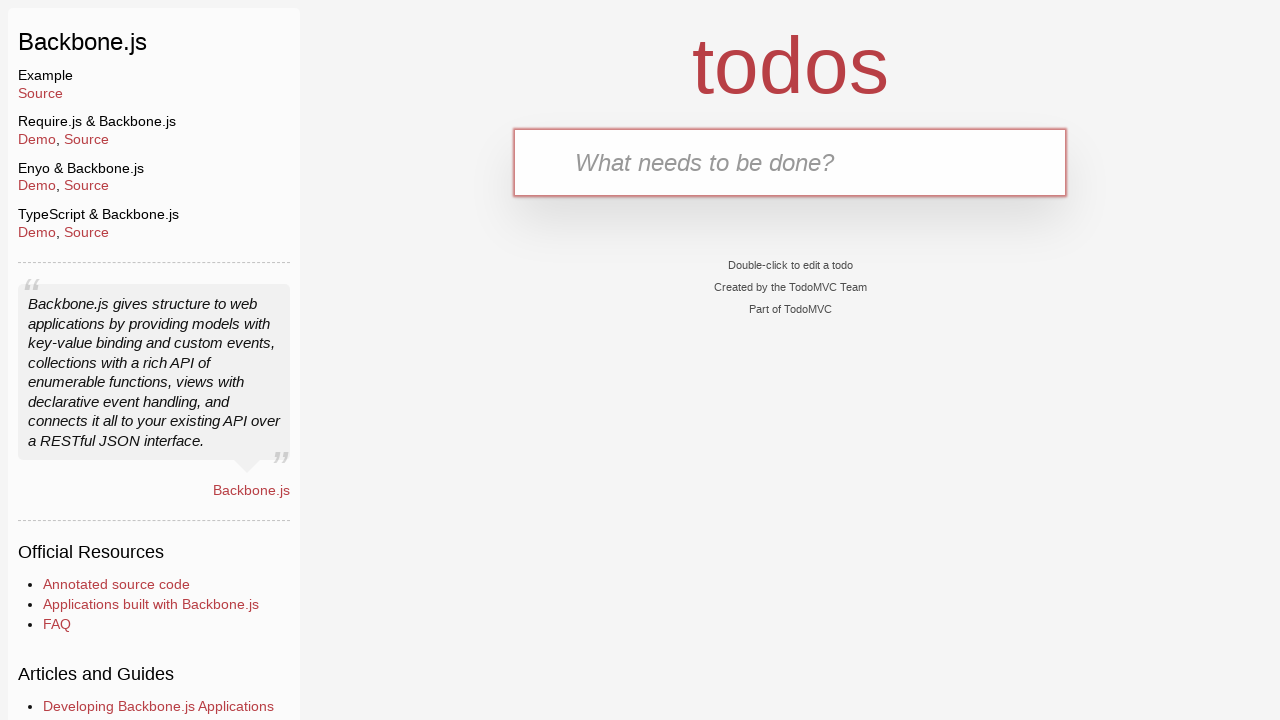

Waited for ToDo input field to load
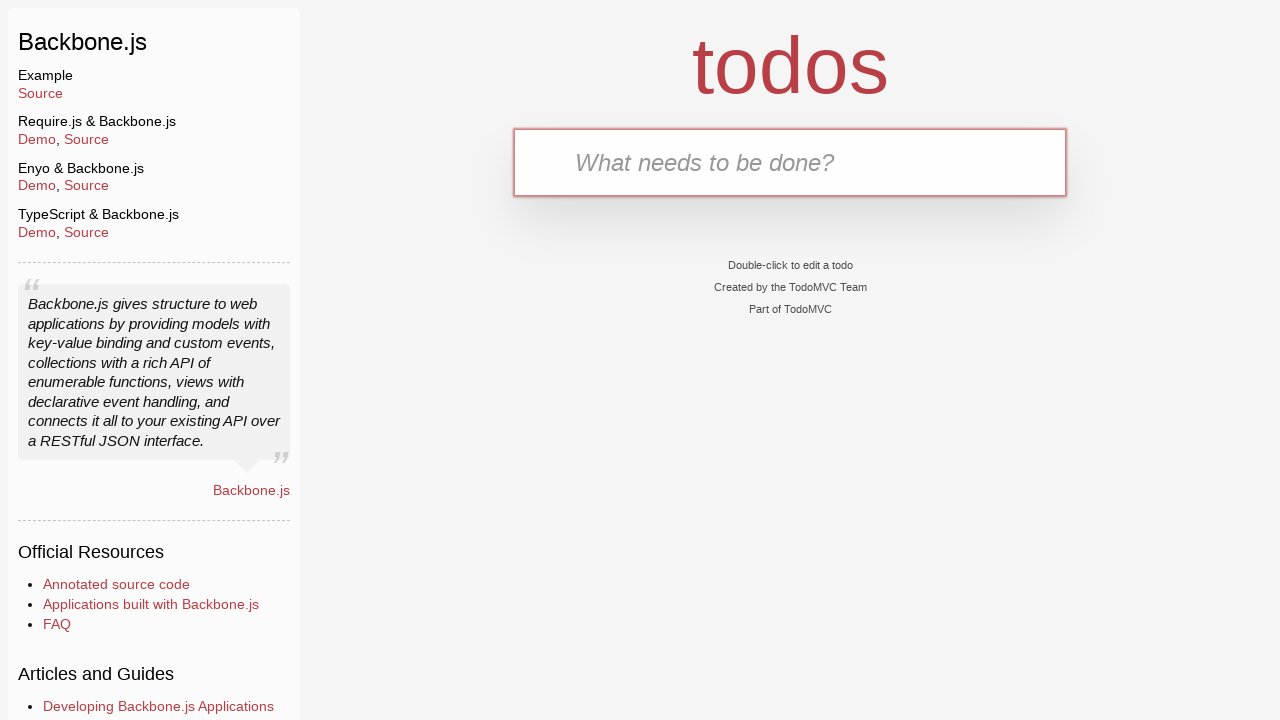

Filled in the ToDo item text with 'ToDo Text' on input[placeholder='What needs to be done?']
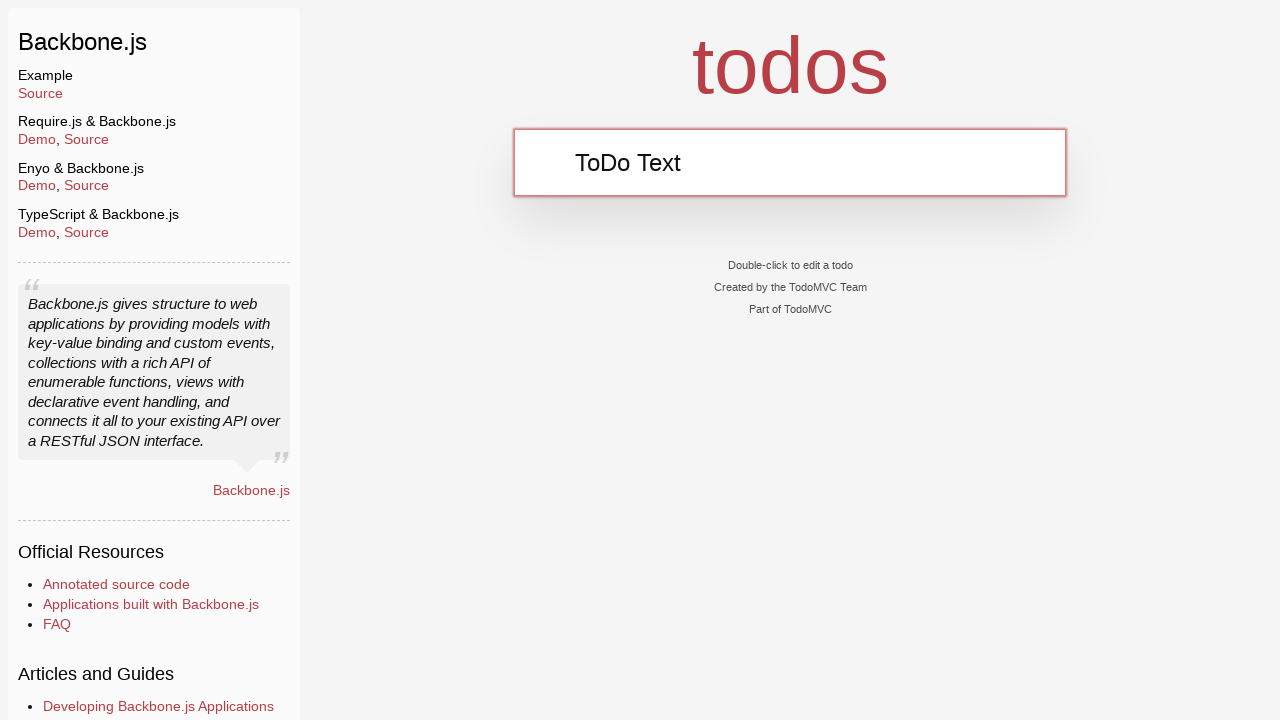

Pressed Enter to add the ToDo item on input[placeholder='What needs to be done?']
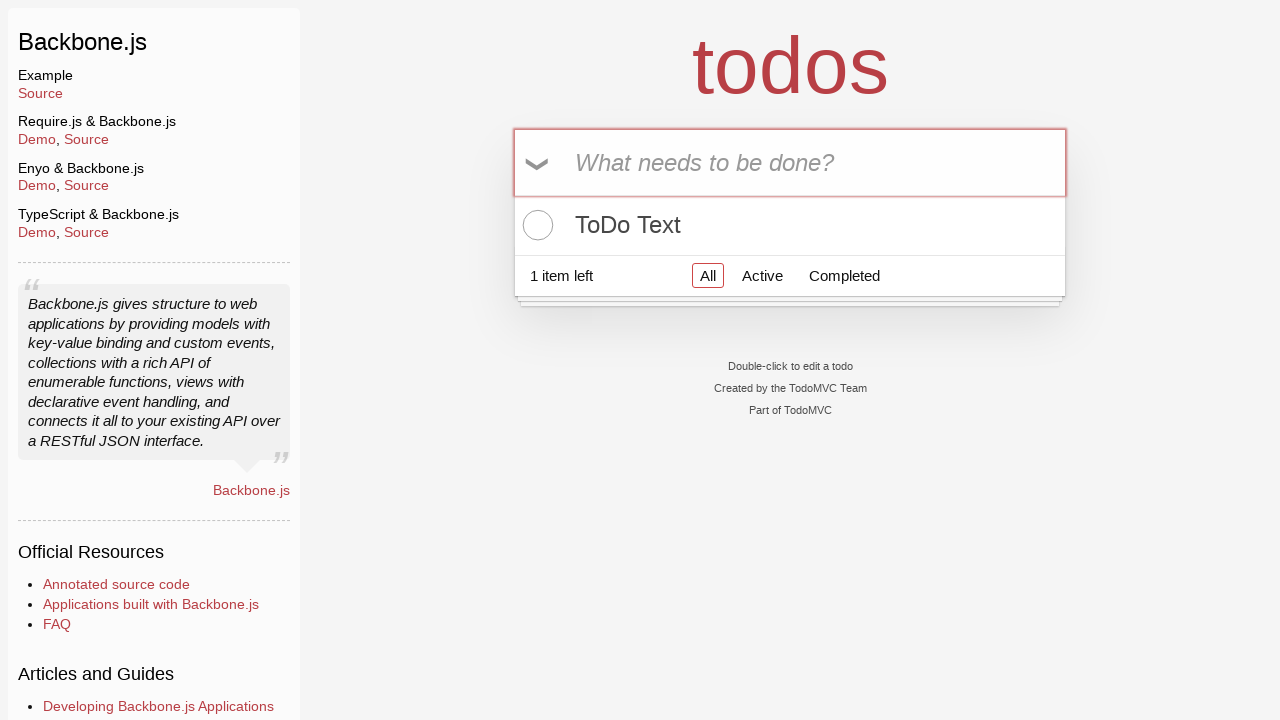

Waited 1 second for the item to be added
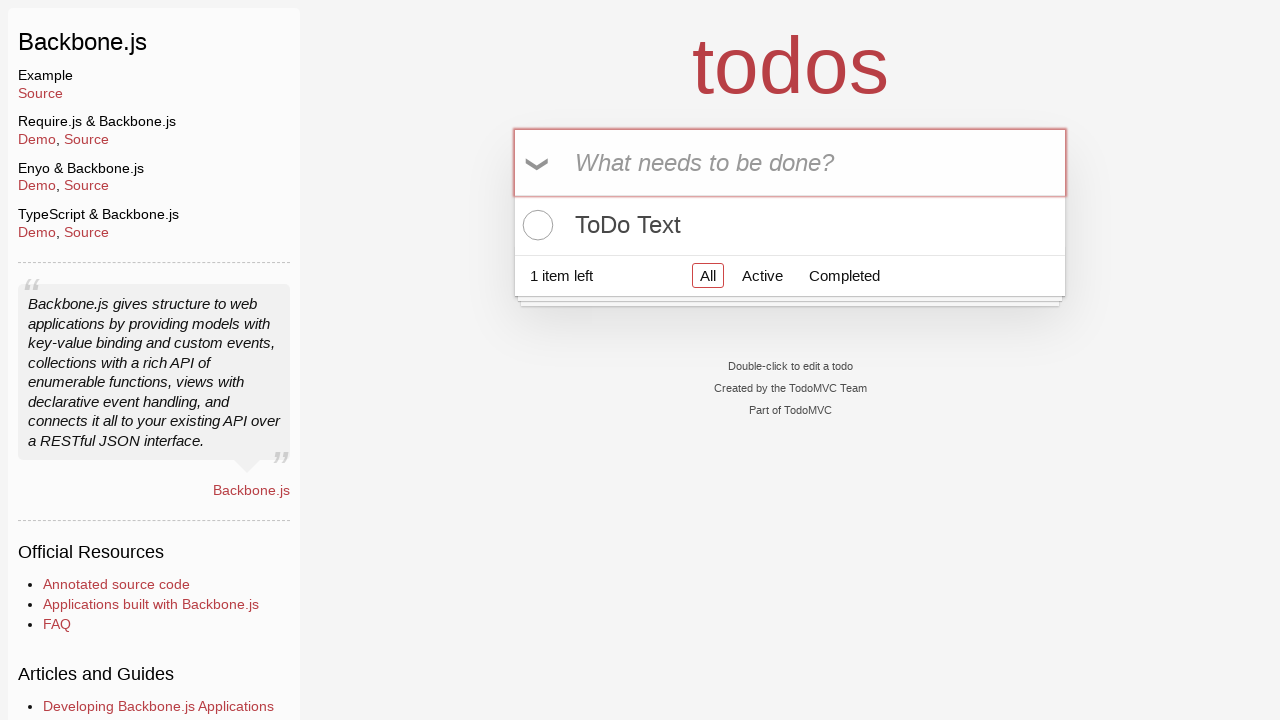

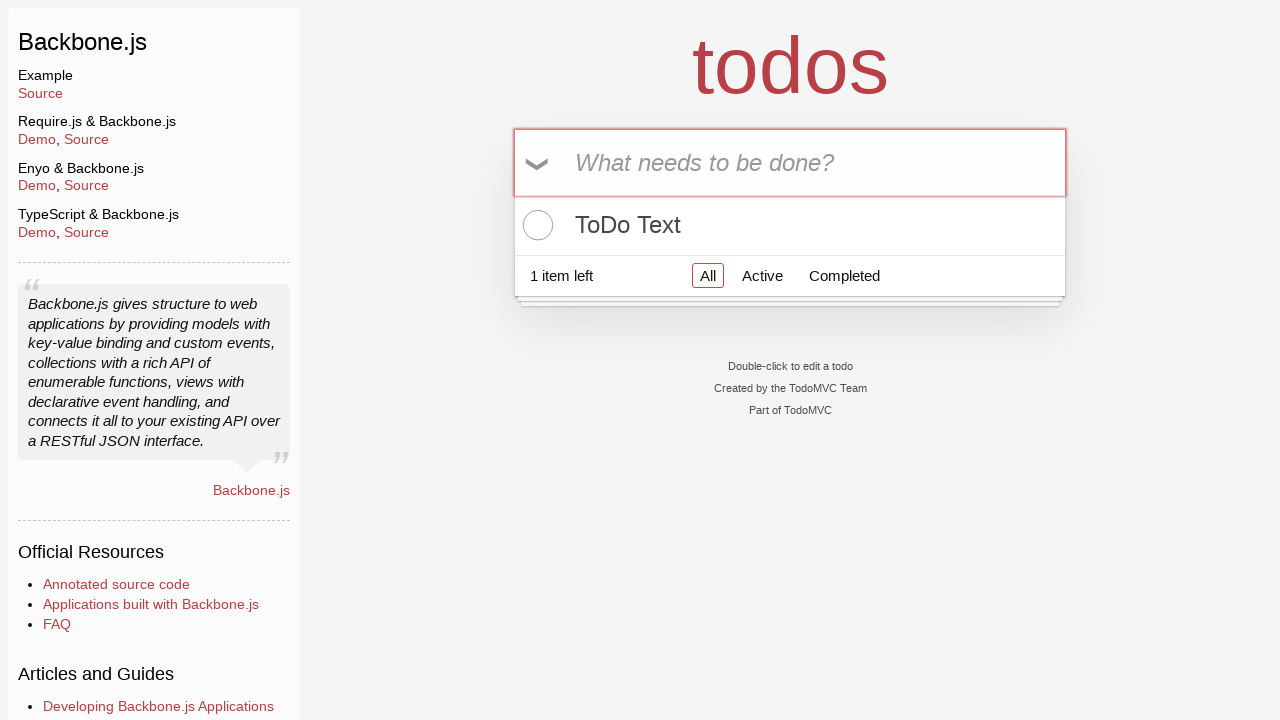